Demonstrates drag and drop by offset action, dragging element A to the coordinates of element B

Starting URL: https://crossbrowsertesting.github.io/drag-and-drop

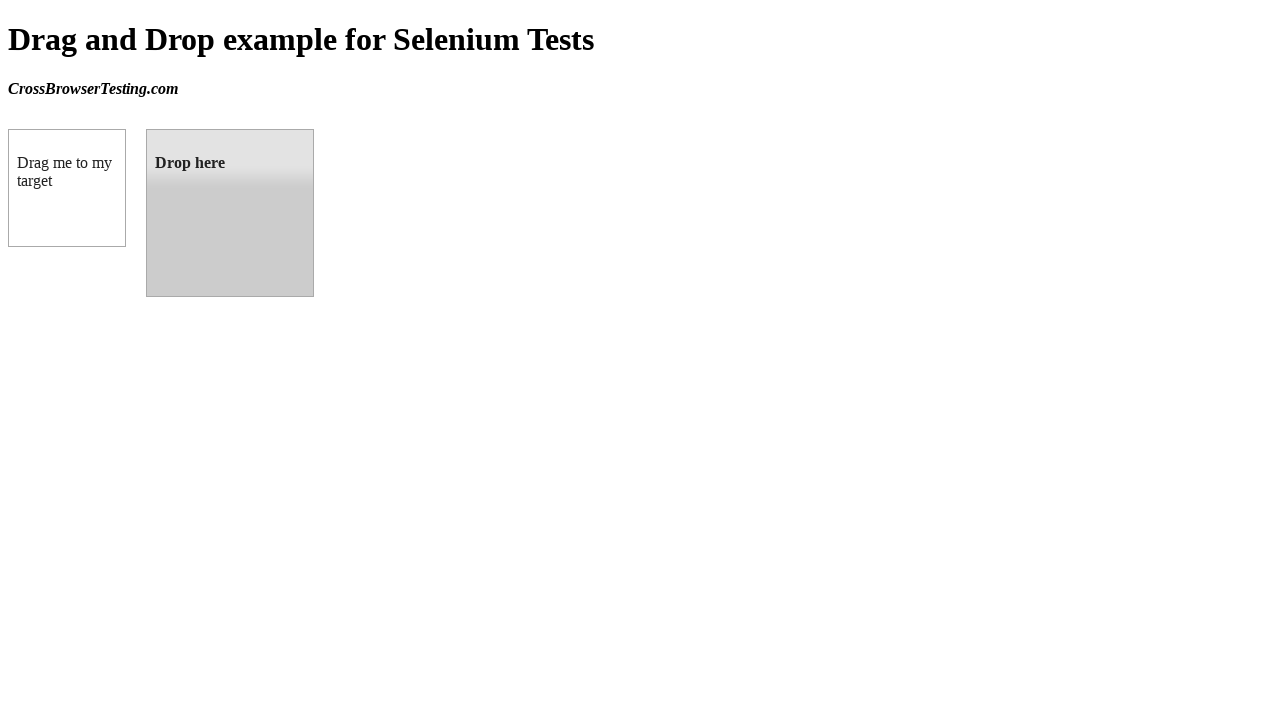

Waited for draggable element to load
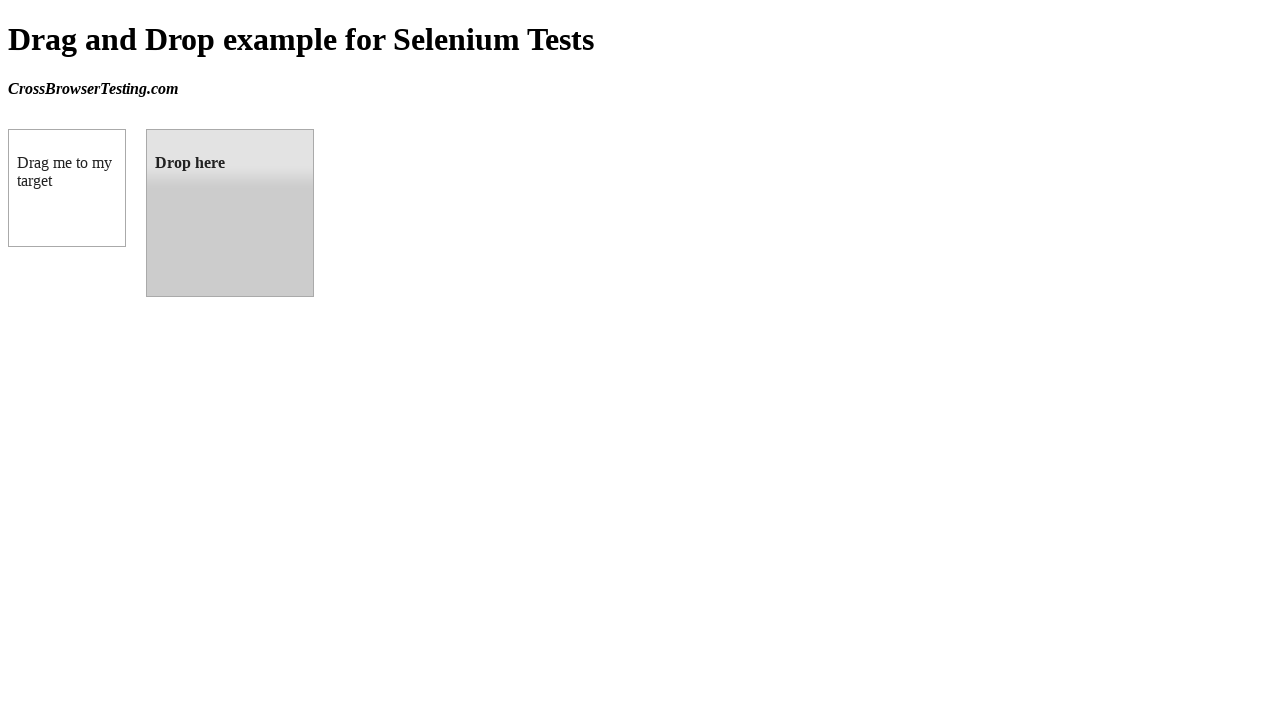

Waited for droppable element to load
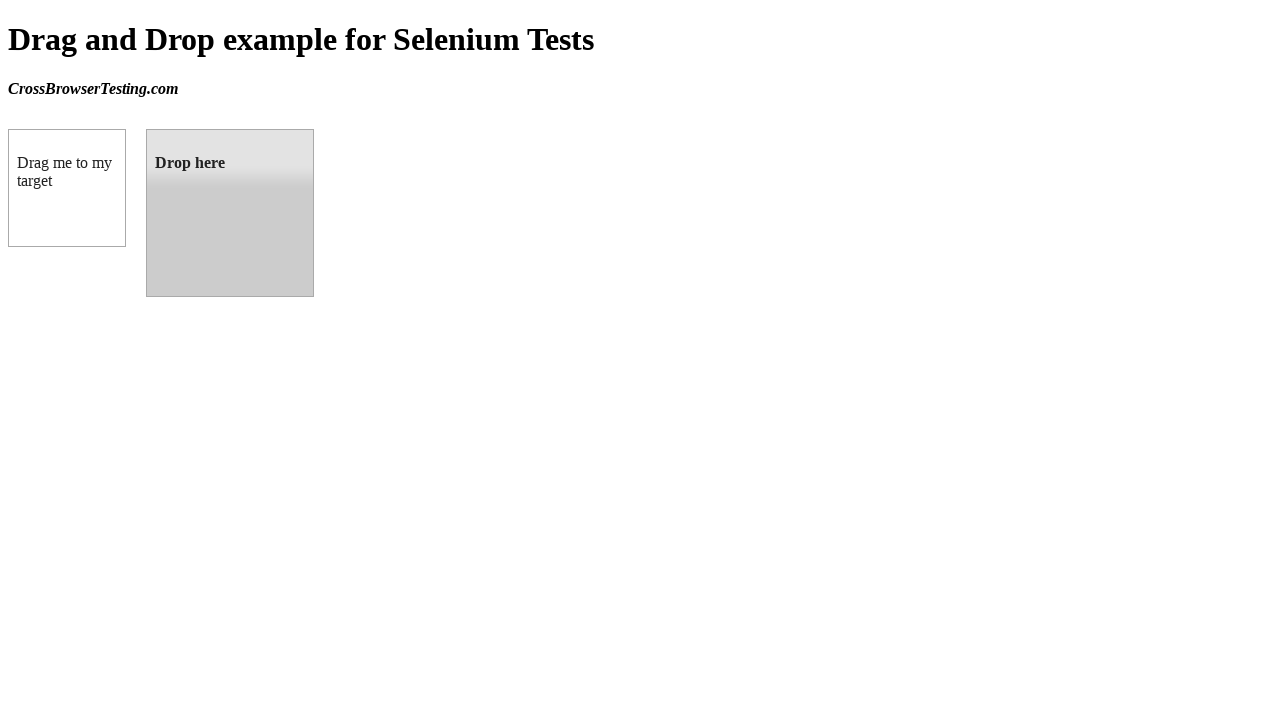

Moved mouse to source element center position at (67, 188)
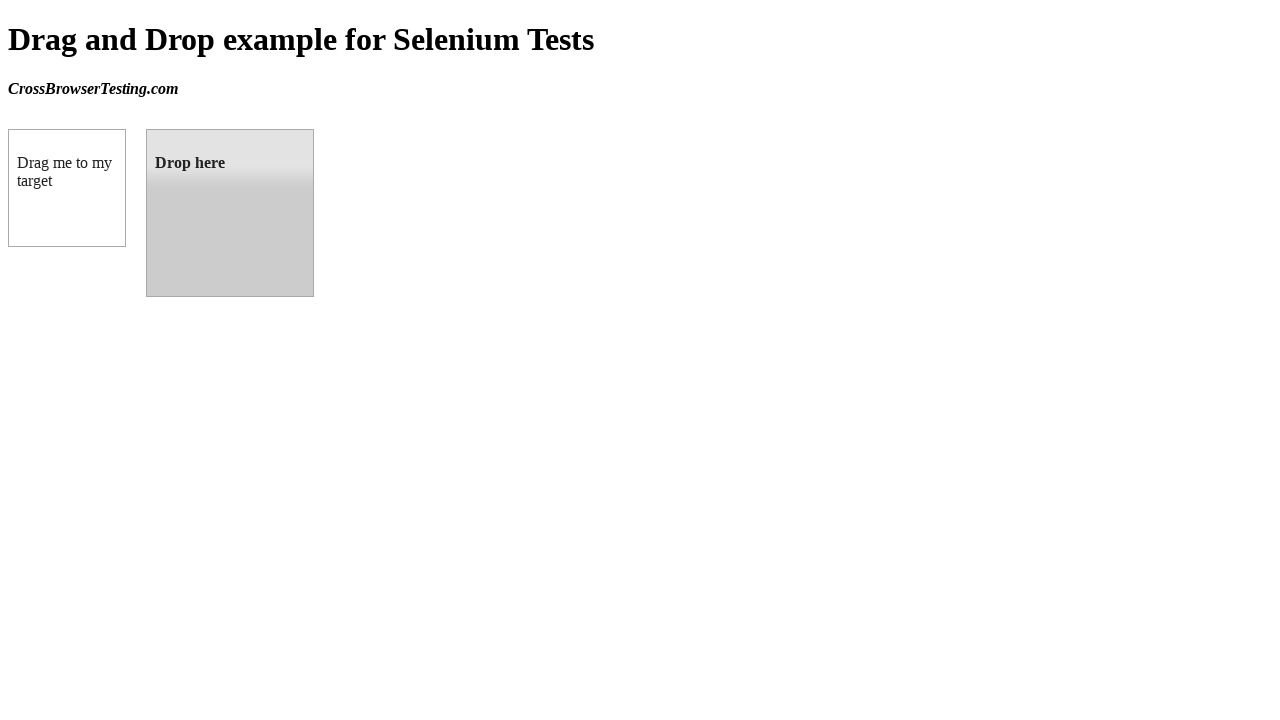

Pressed mouse button down on source element at (67, 188)
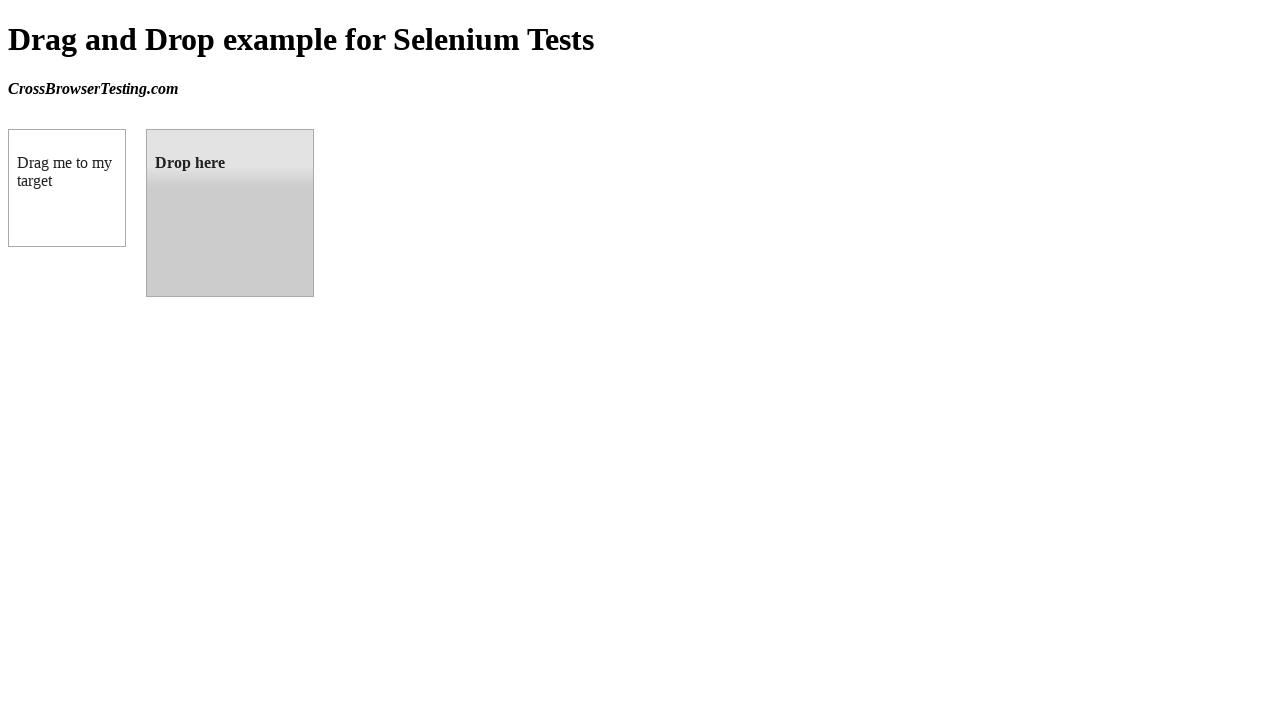

Dragged element to target element center position at (230, 213)
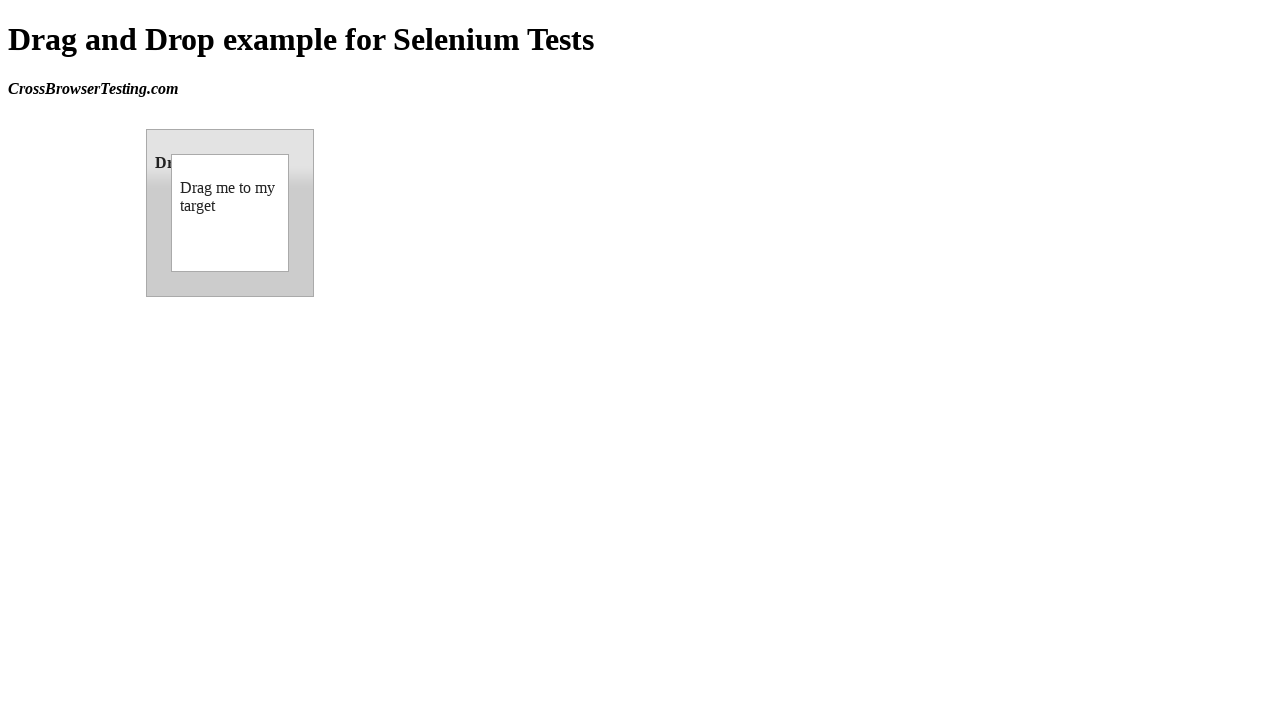

Released mouse button, completing drag and drop action at (230, 213)
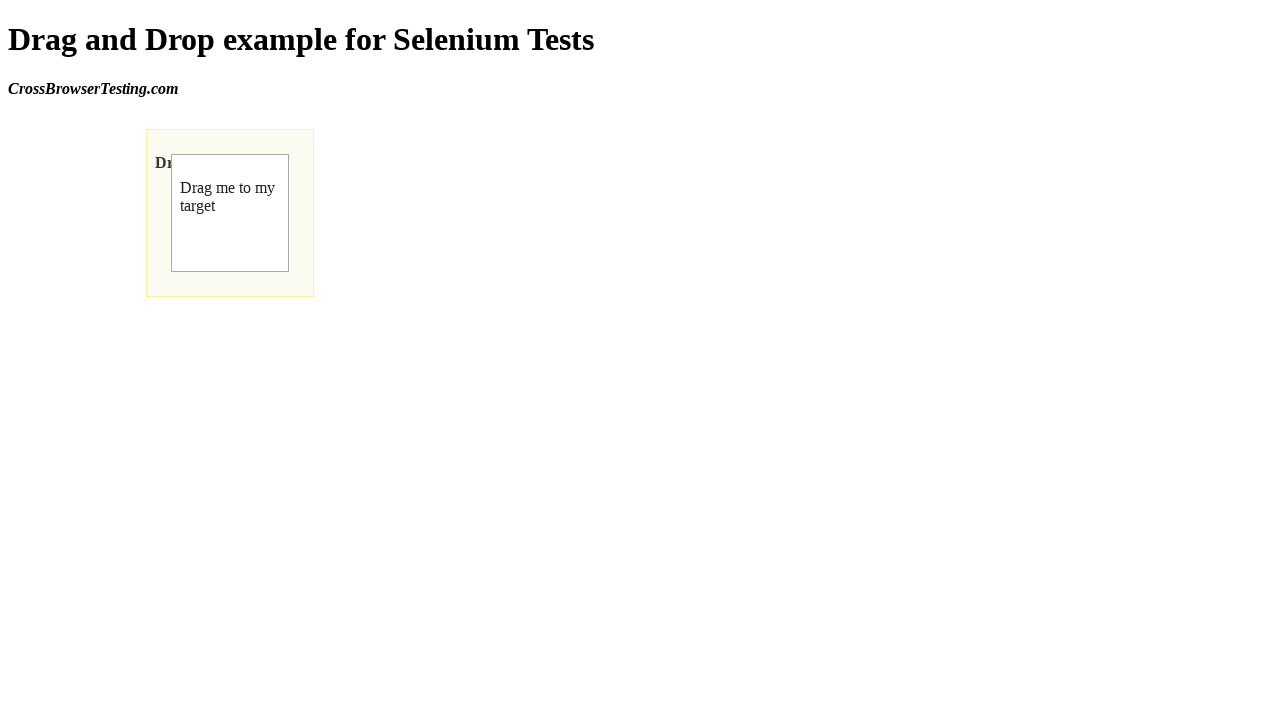

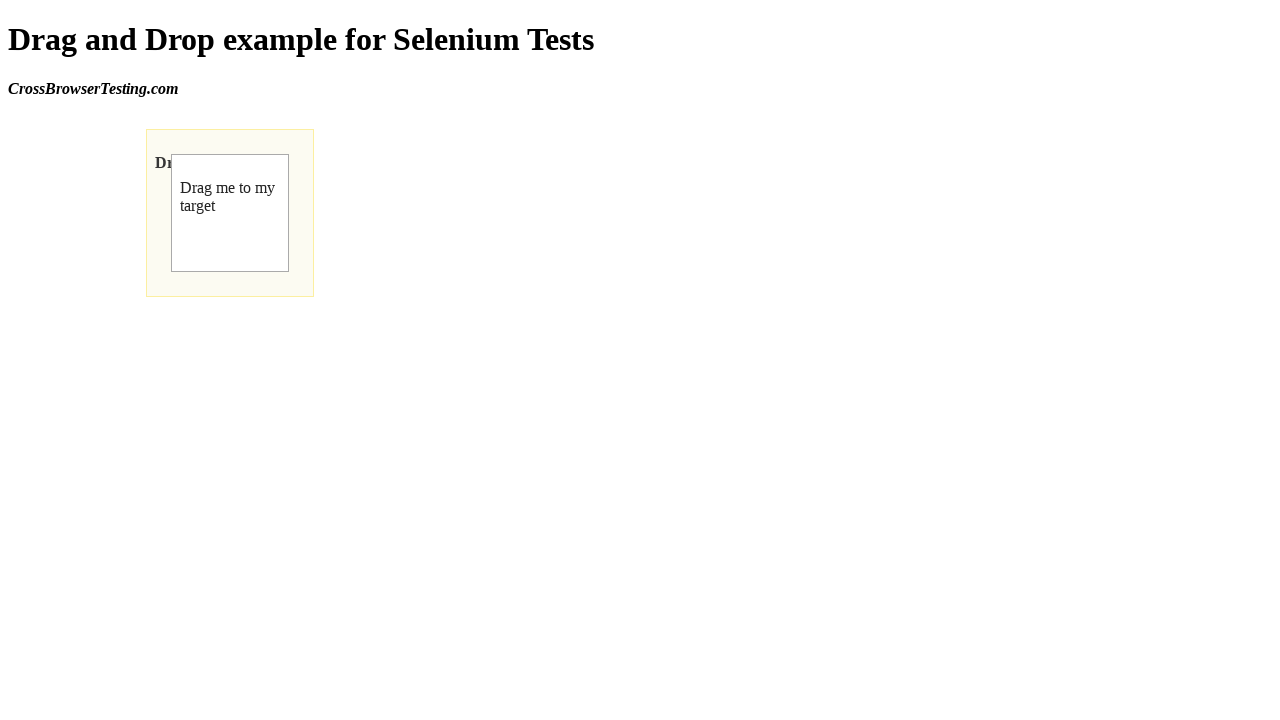